Tests form interactions including dropdown selection, checkbox clicking, and text field filling on a test automation practice website

Starting URL: https://testautomationpractice.blogspot.com/

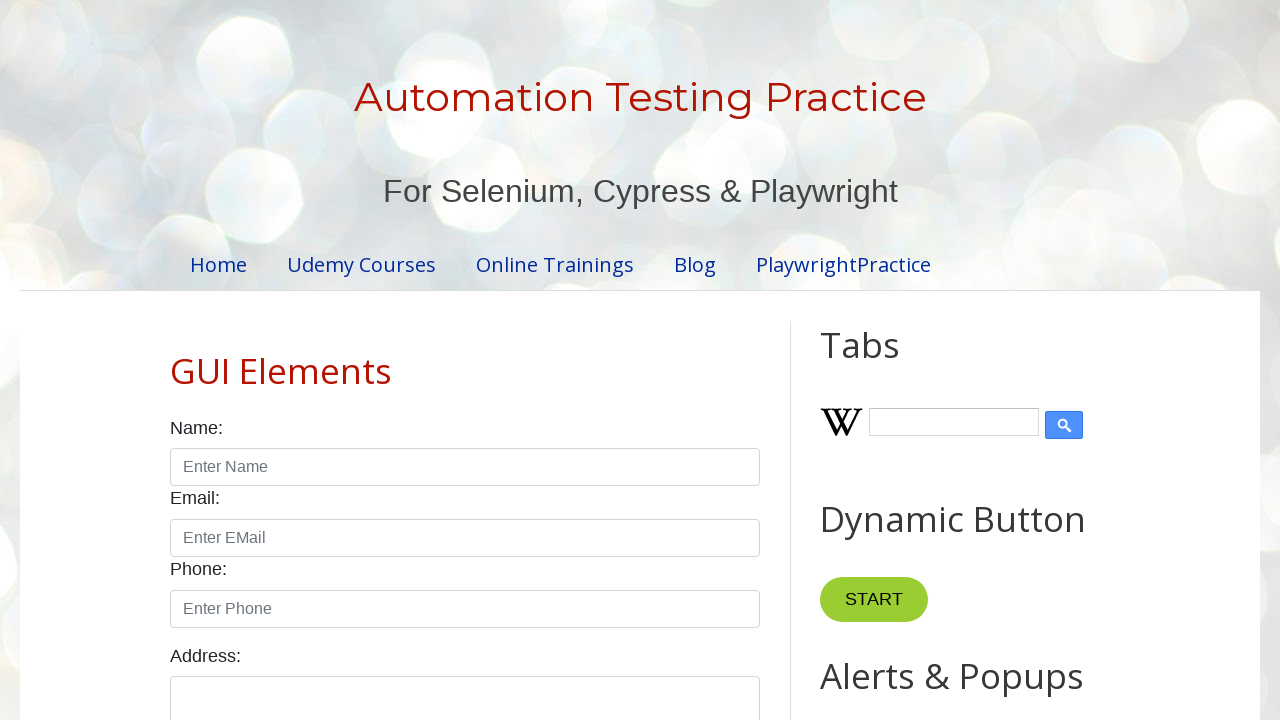

Selected 'Japan' from country dropdown on #country
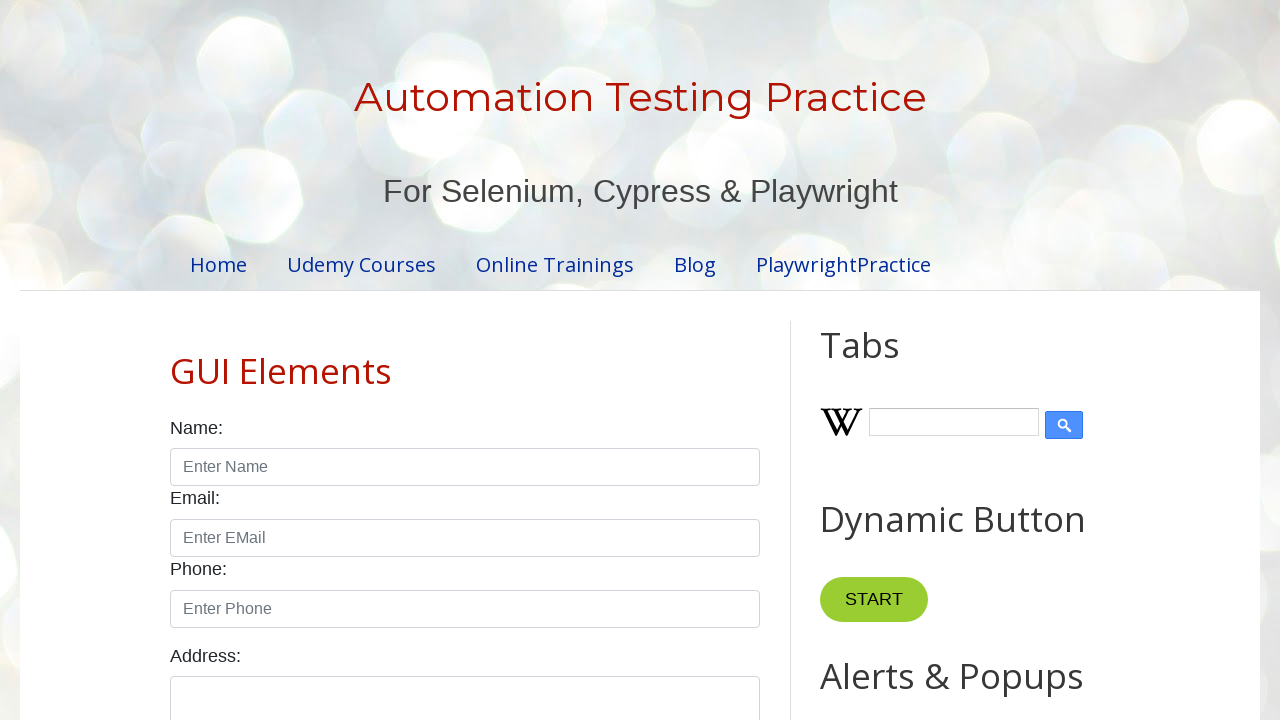

Selected 'India' from country dropdown on #country
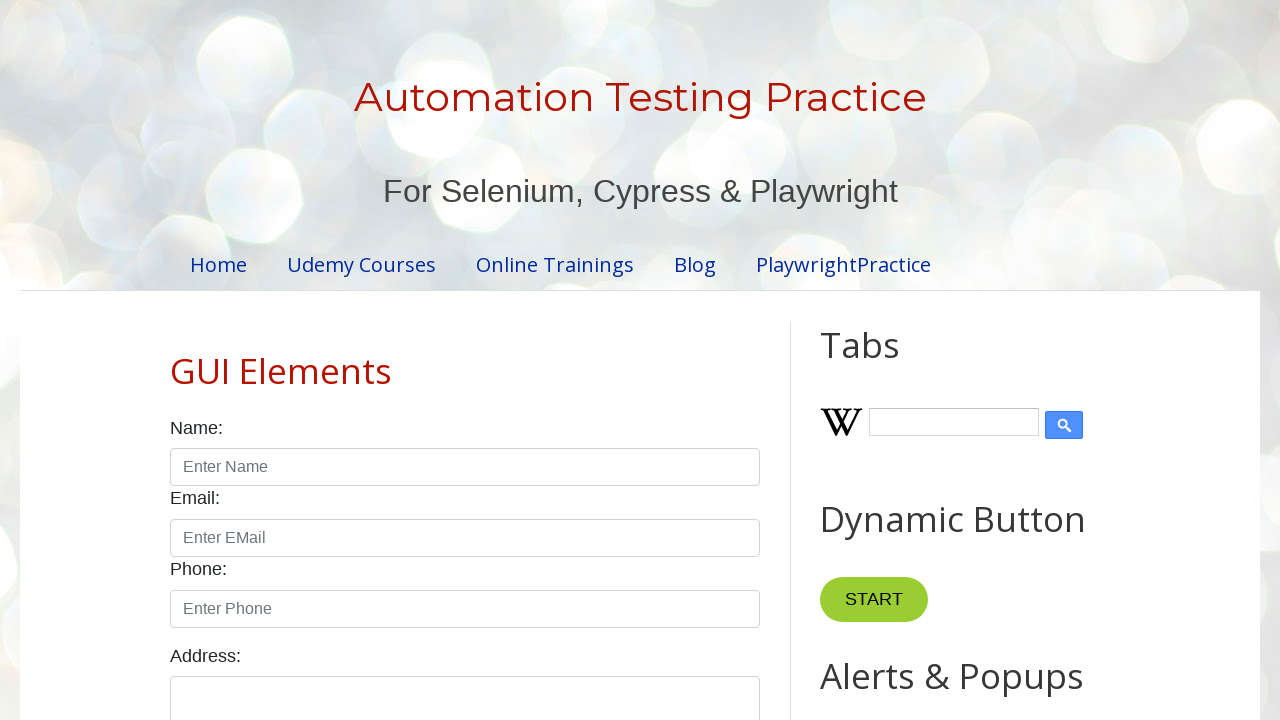

Selected 'Japan' from country dropdown on #country
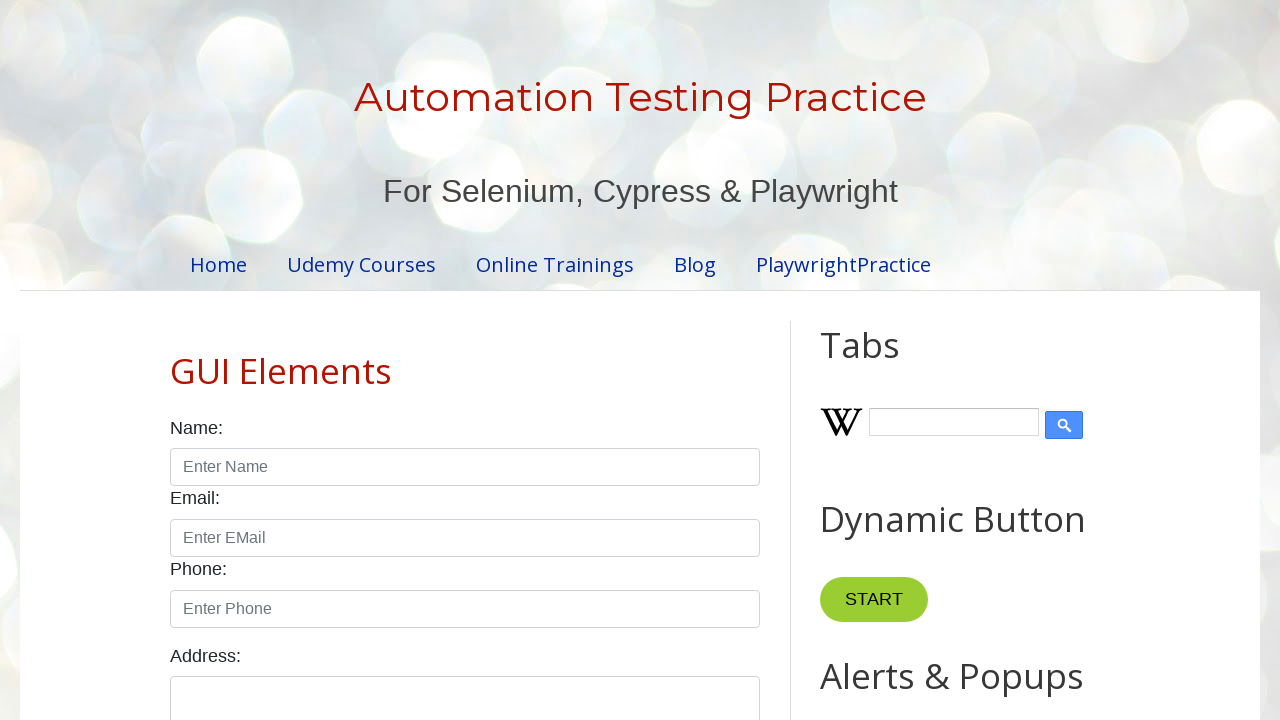

Selected 'China' from country dropdown on #country
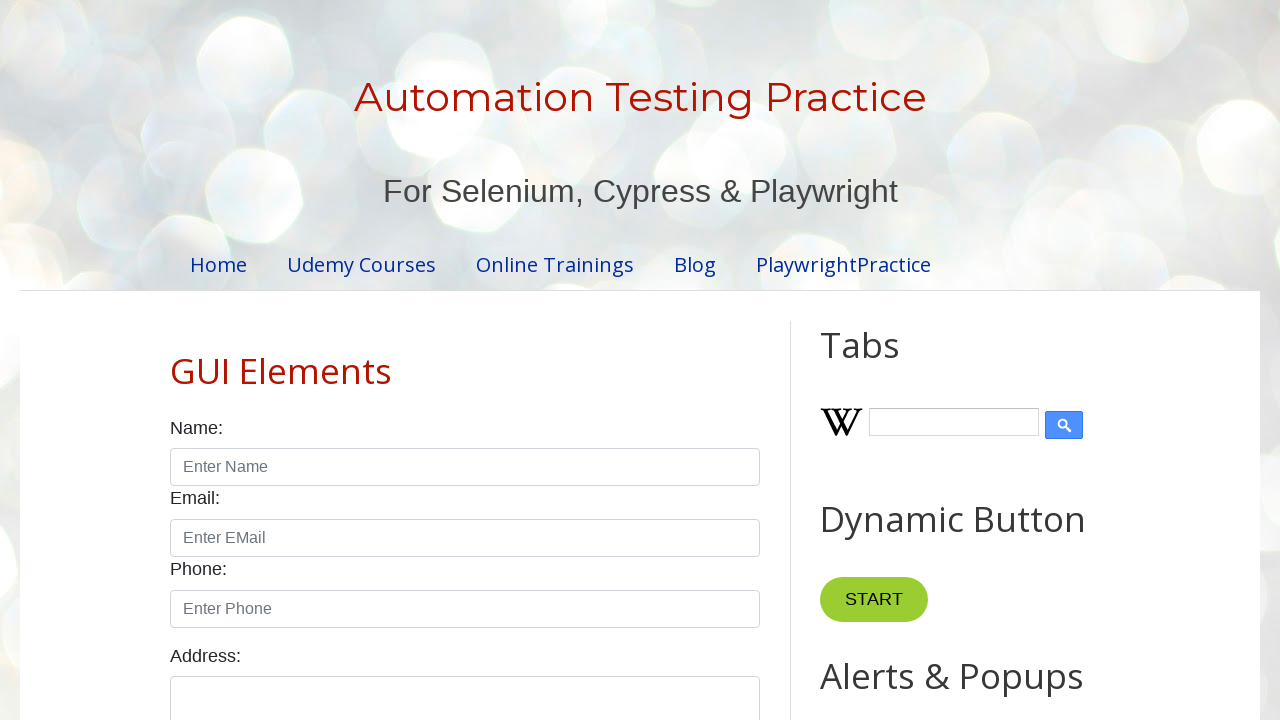

Selected country dropdown option by index 2 on #country
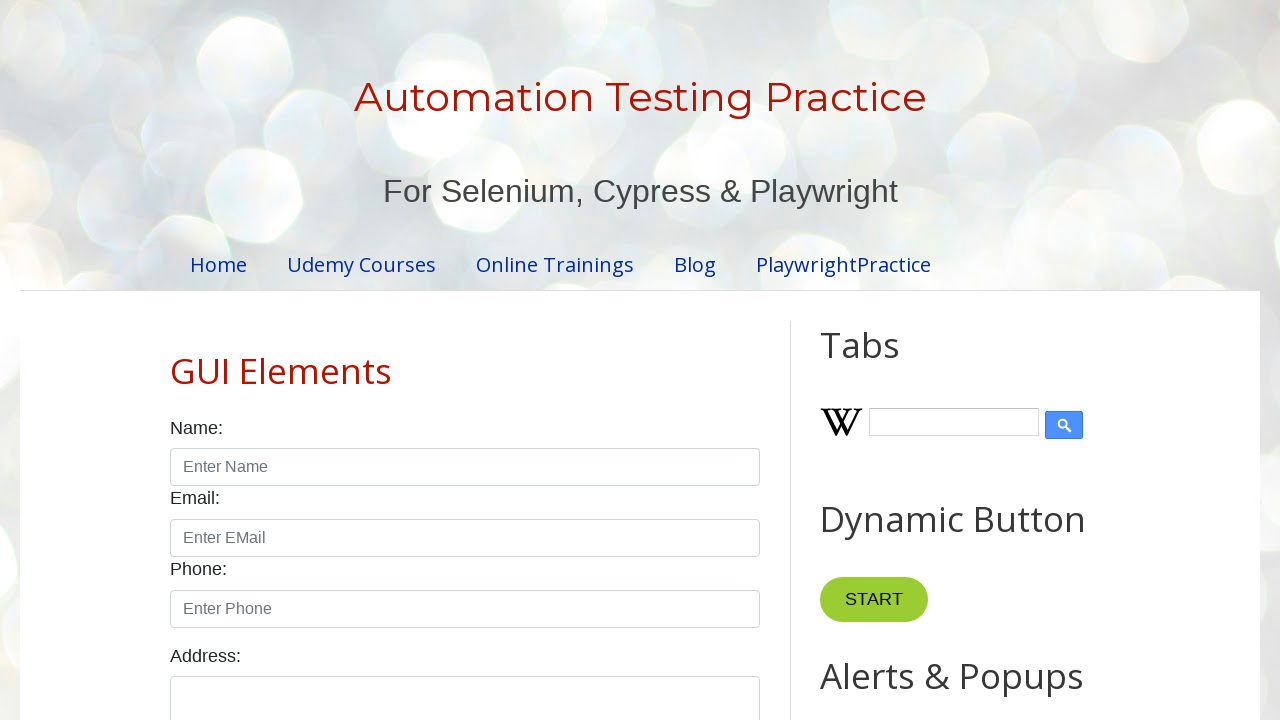

Selected country dropdown option with value 'japan' on #country
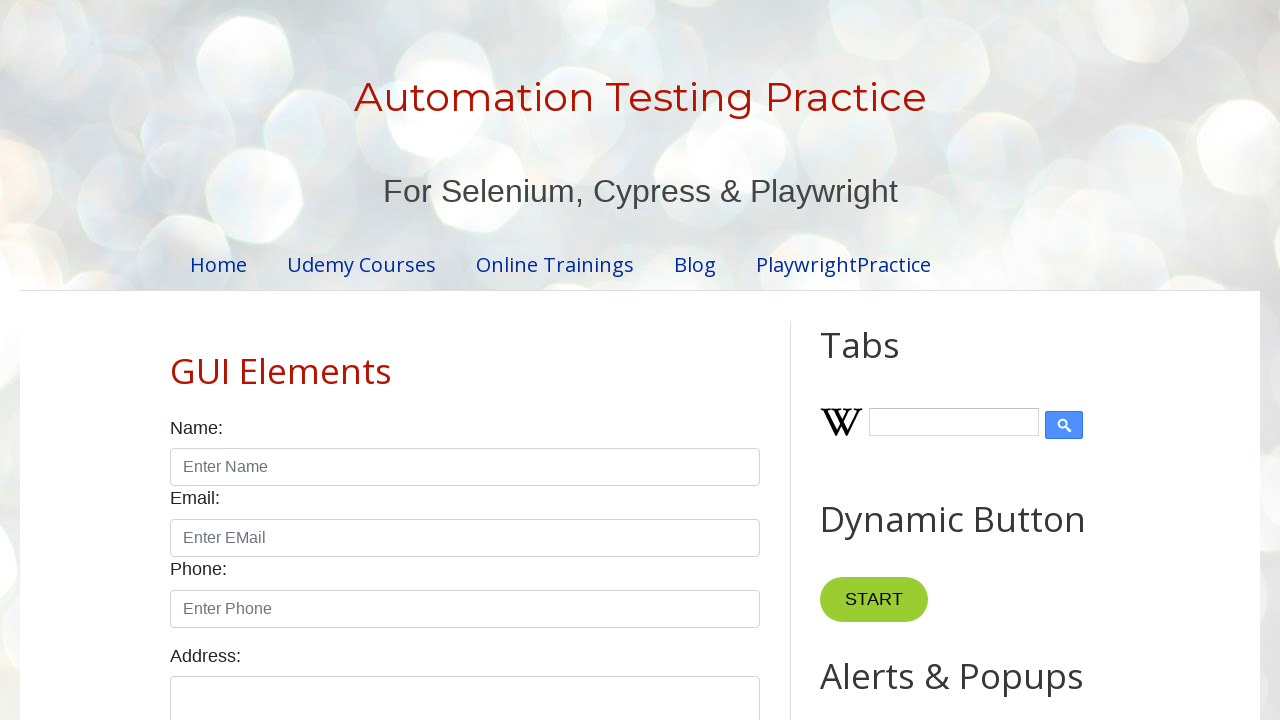

Selected country dropdown option with label 'India' on #country
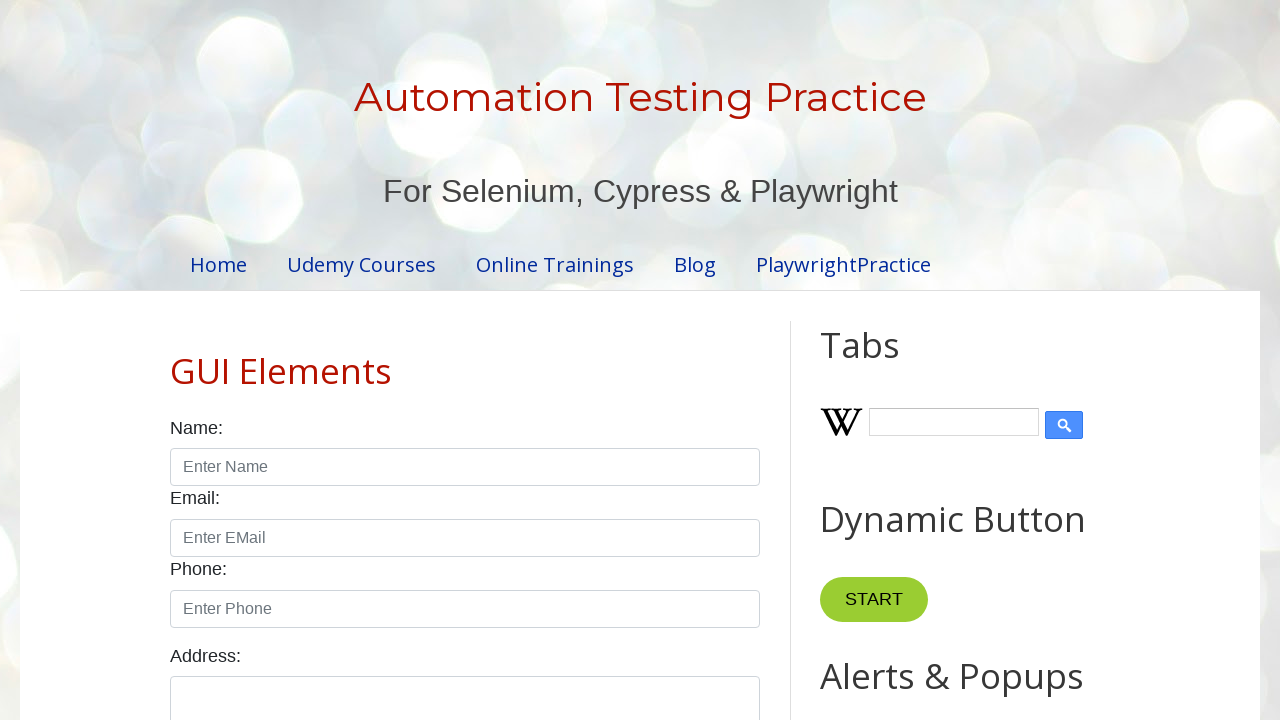

Clicked Sunday checkbox at (176, 360) on internal:label="Sunday"i
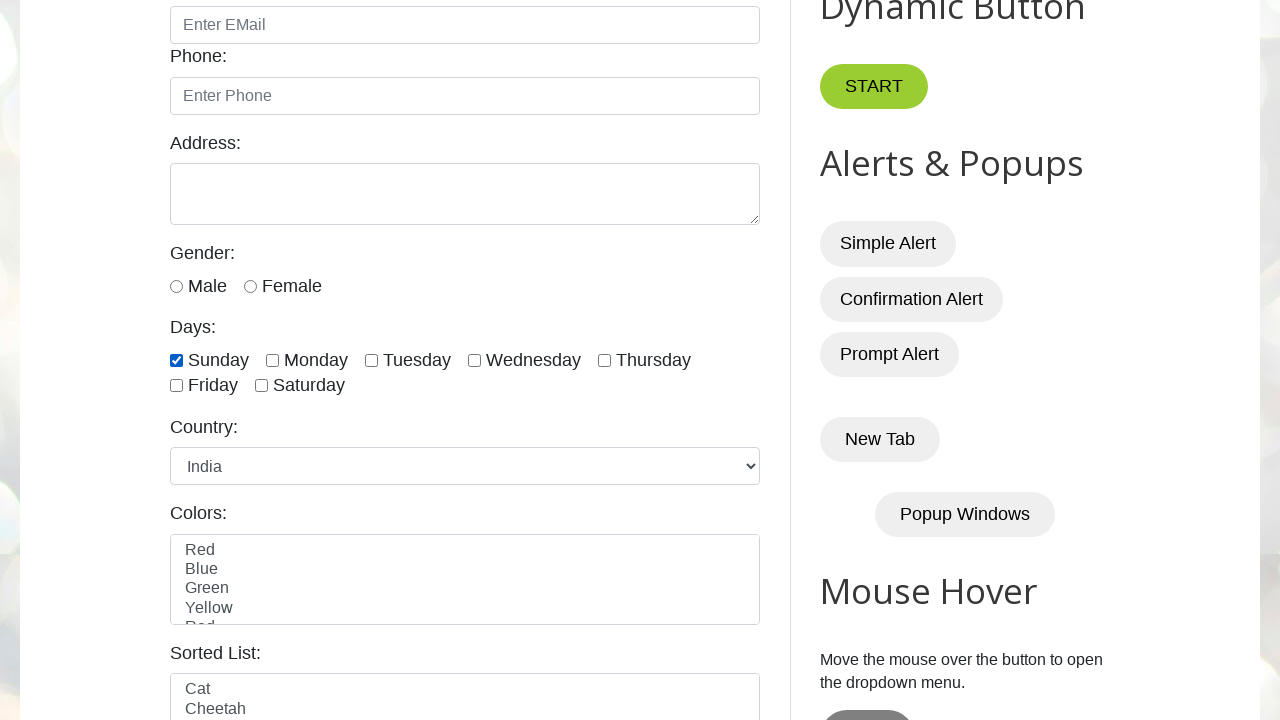

Filled email field with 'test@test.com' on #email
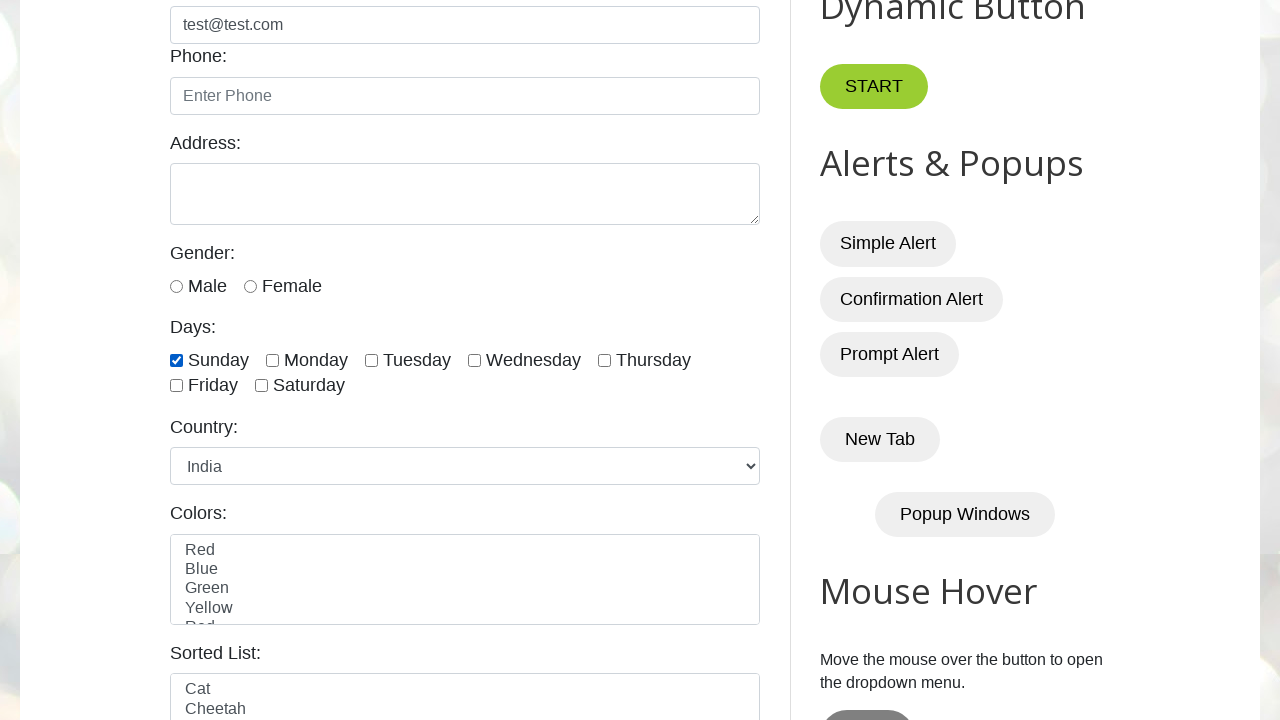

Cleared name field on [placeholder='Enter Name']
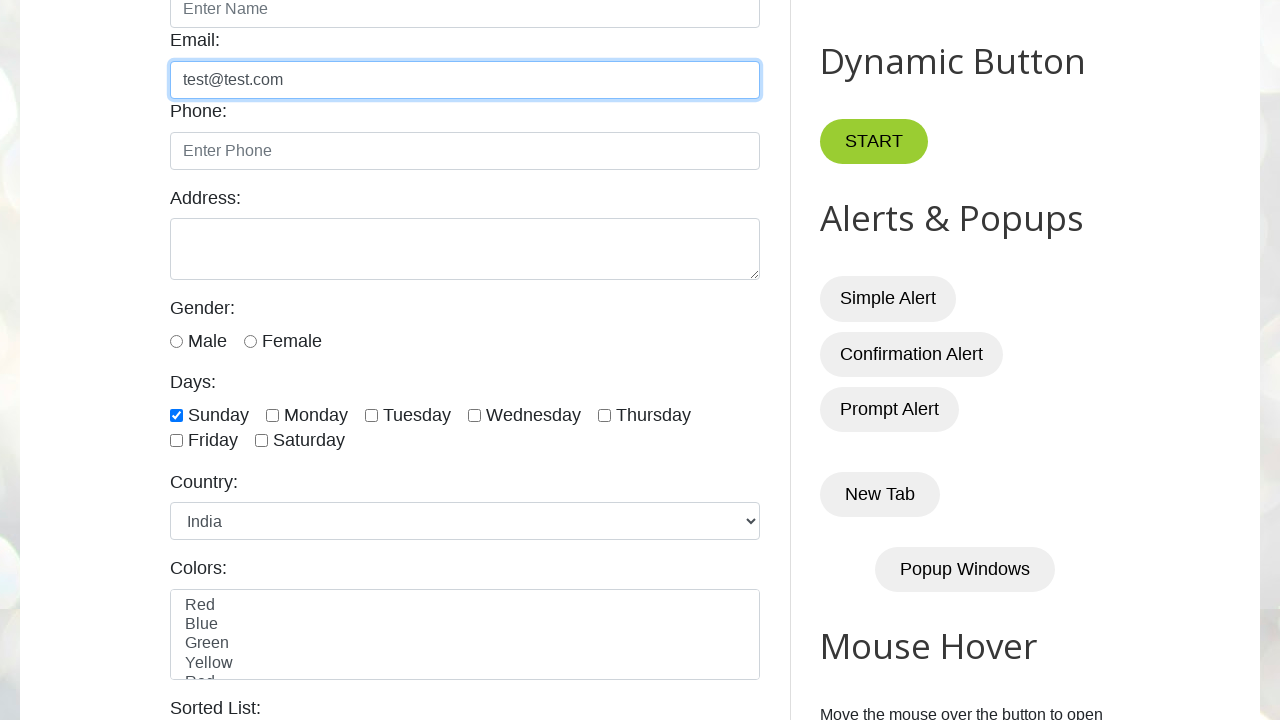

Cleared email field on [placeholder='Enter EMail']
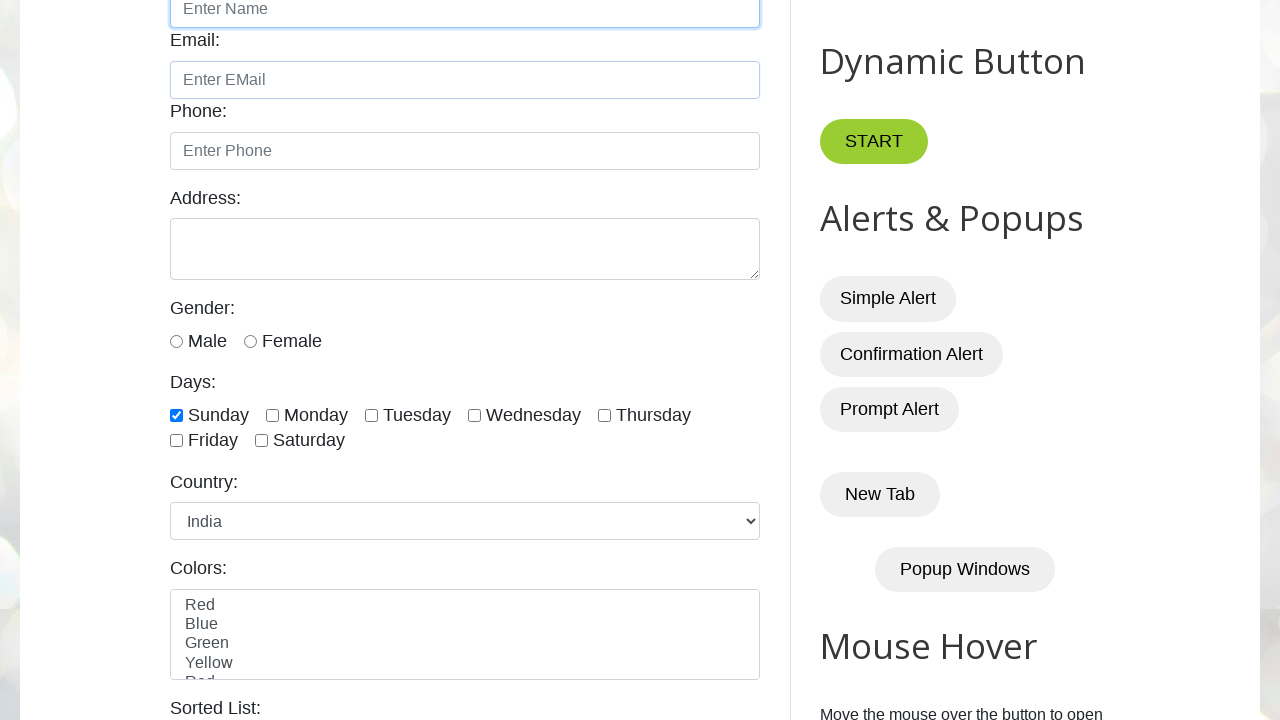

Filled phone field with '23412342134' on #phone
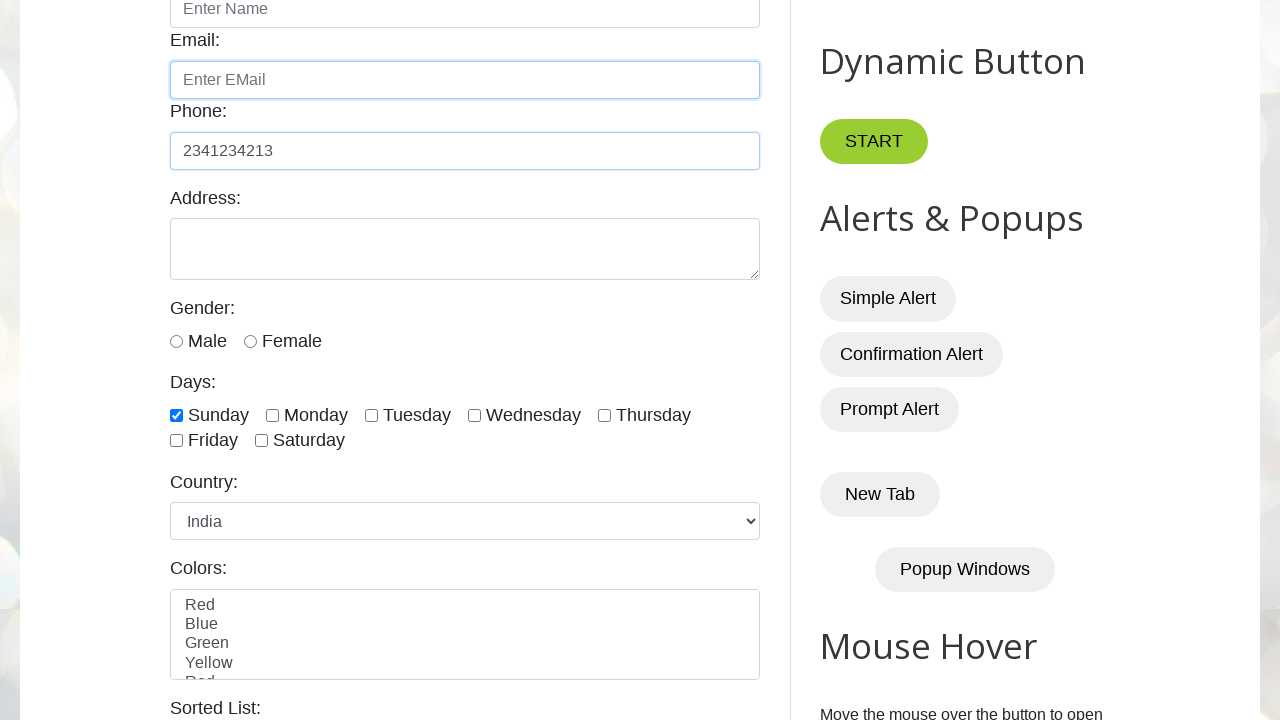

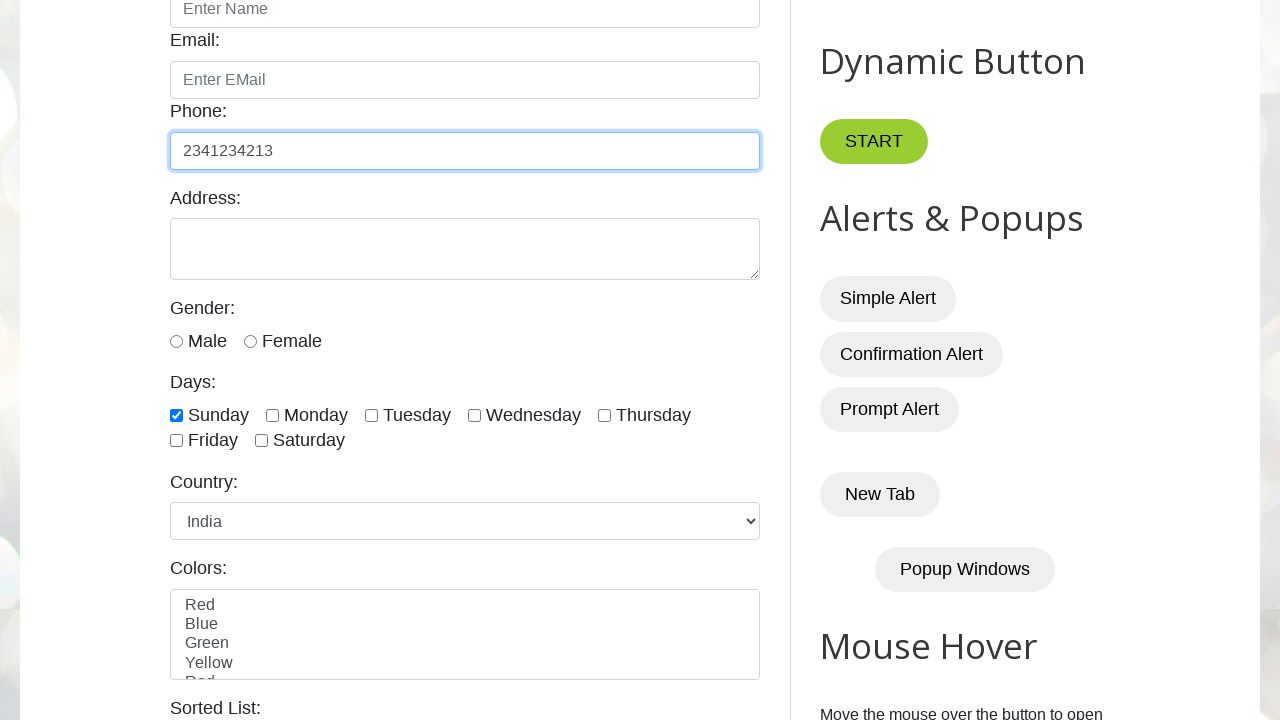